Tests window switching functionality by opening a new window, extracting text from it, and filling that text into a form field in the original window

Starting URL: https://rahulshettyacademy.com/angularpractice/

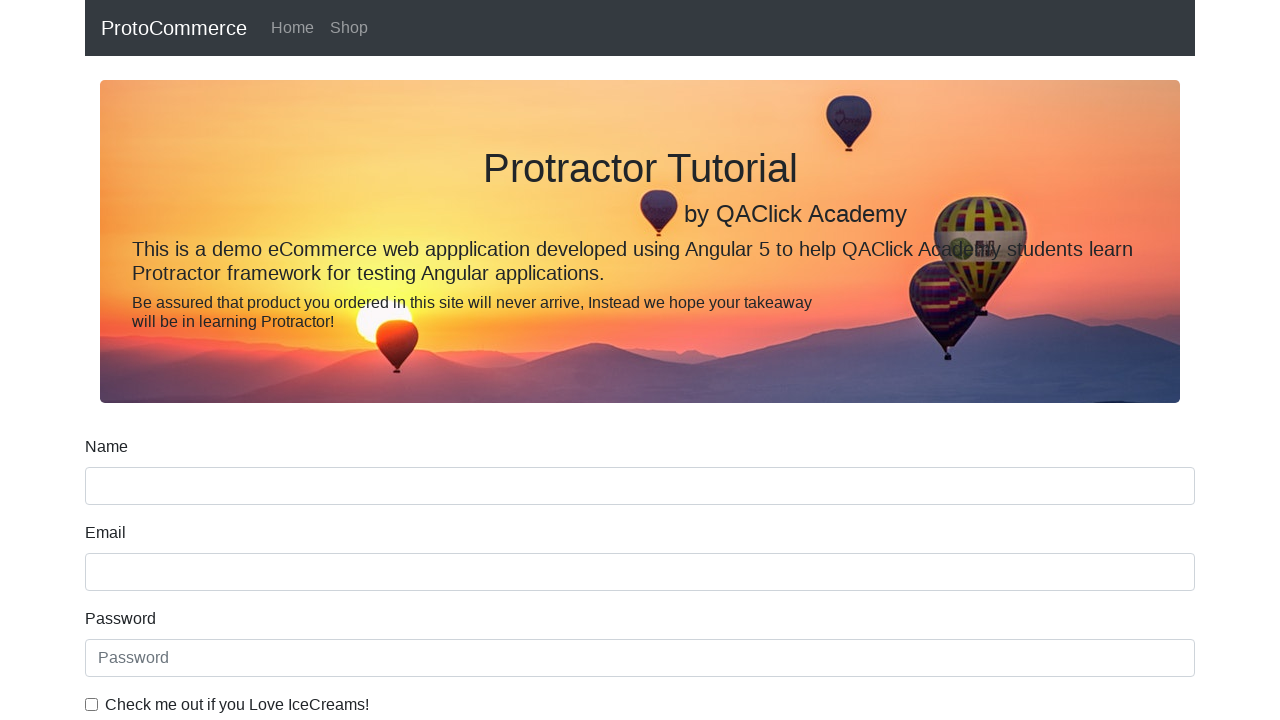

Opened a new page/window
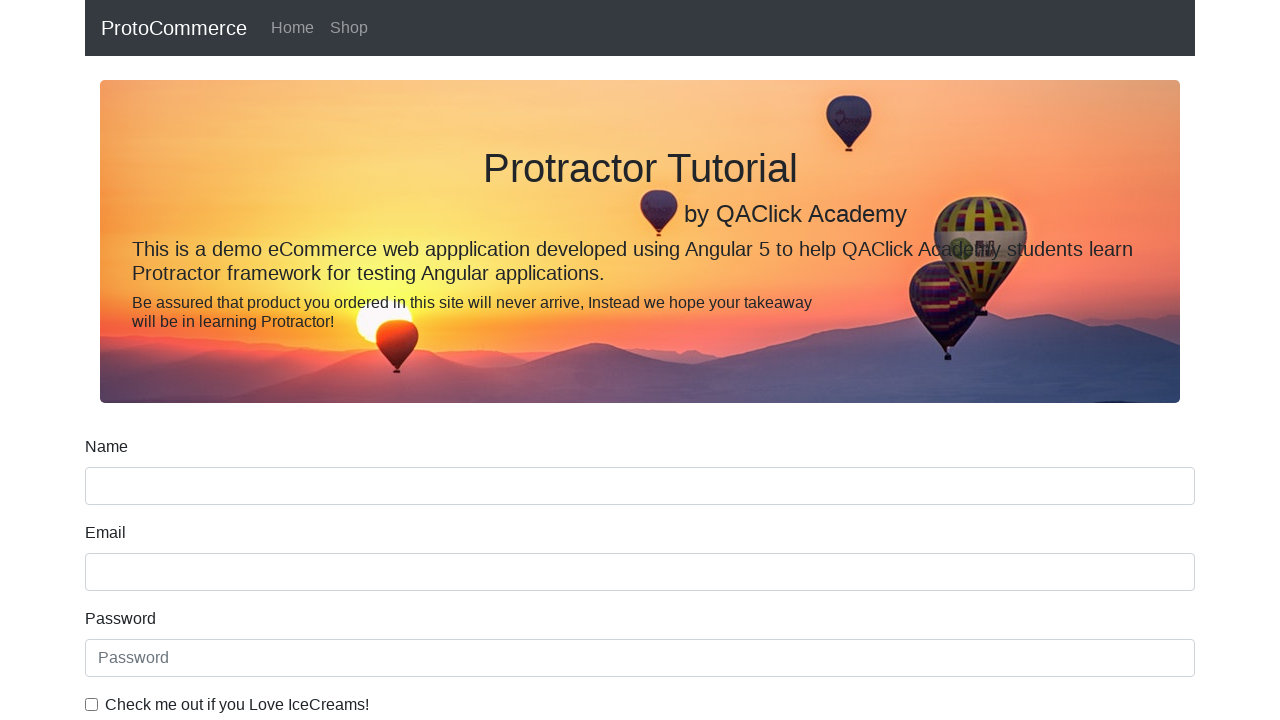

Navigated new page to https://rahulshettyacademy.com/
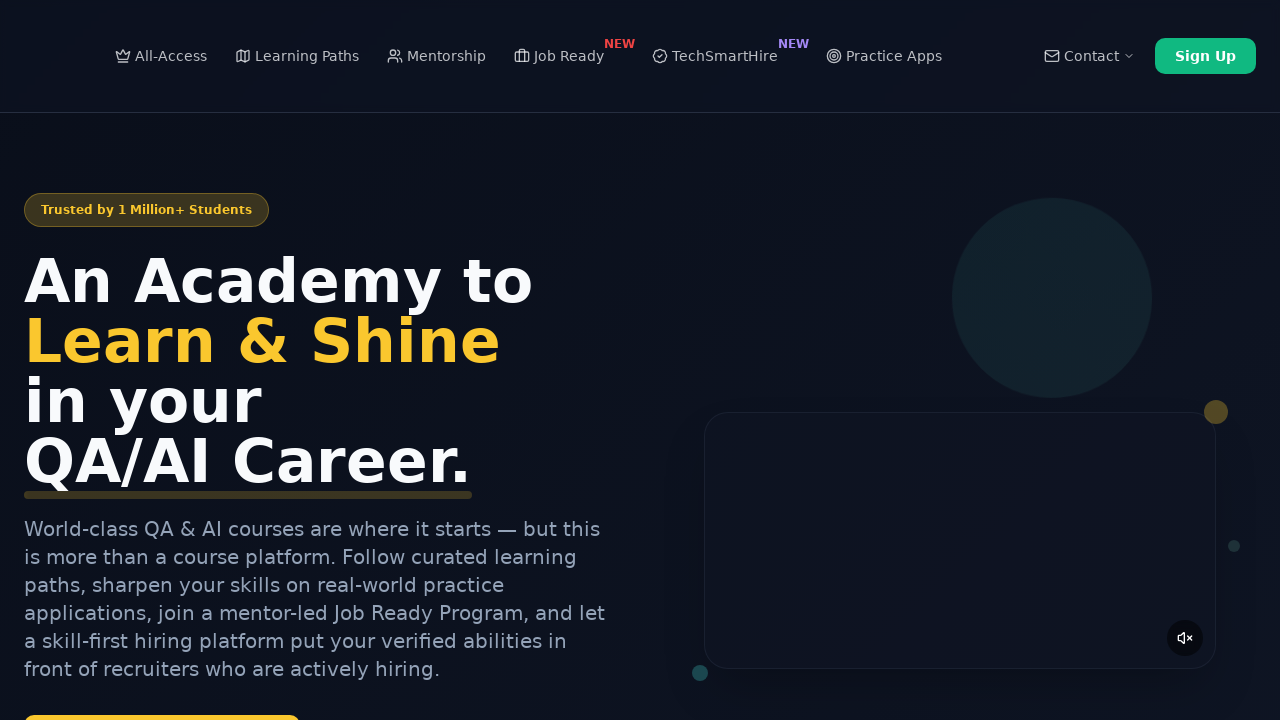

Located course links on new page
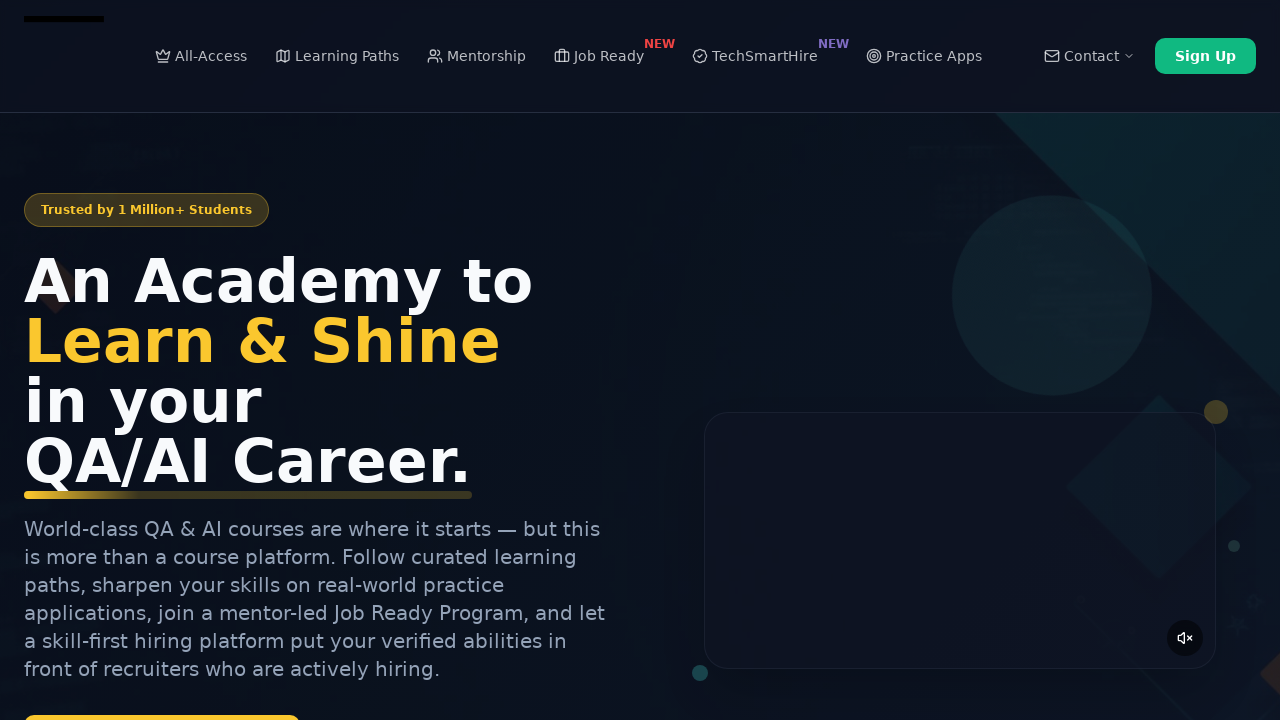

Extracted course name from second course link: 'Playwright Testing'
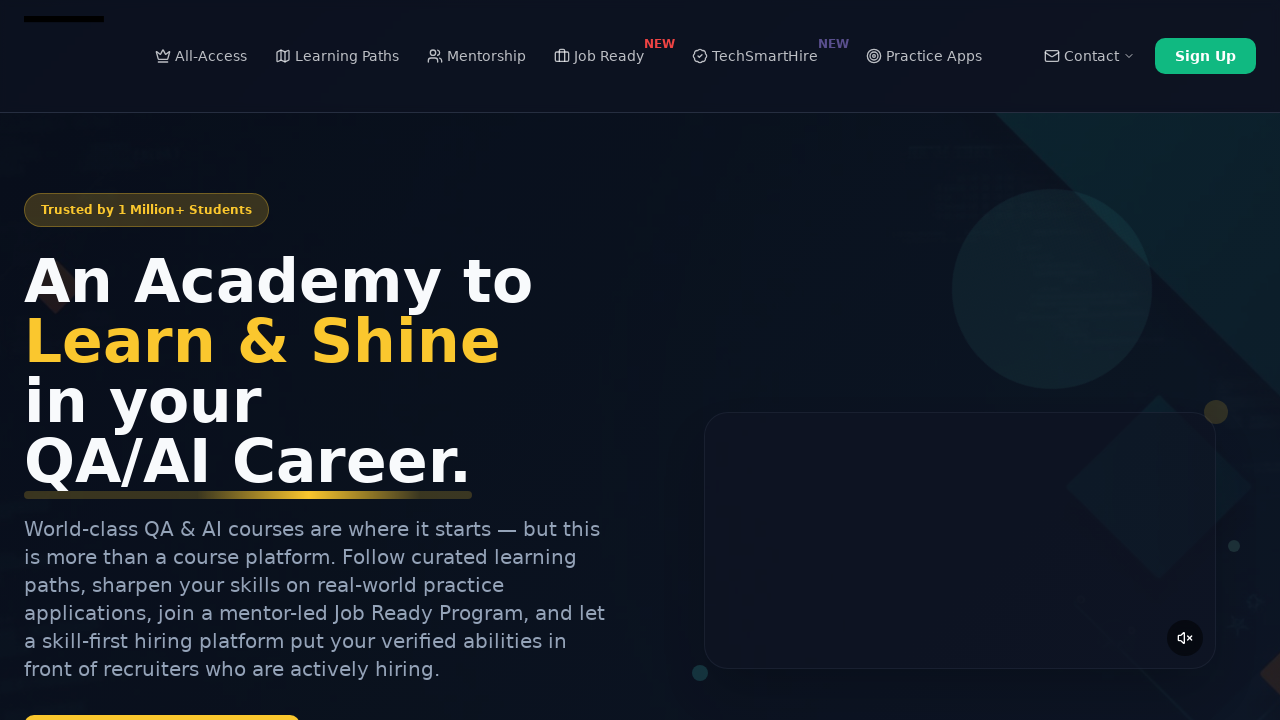

Filled name field in original page with course name: 'Playwright Testing' on input[name='name']
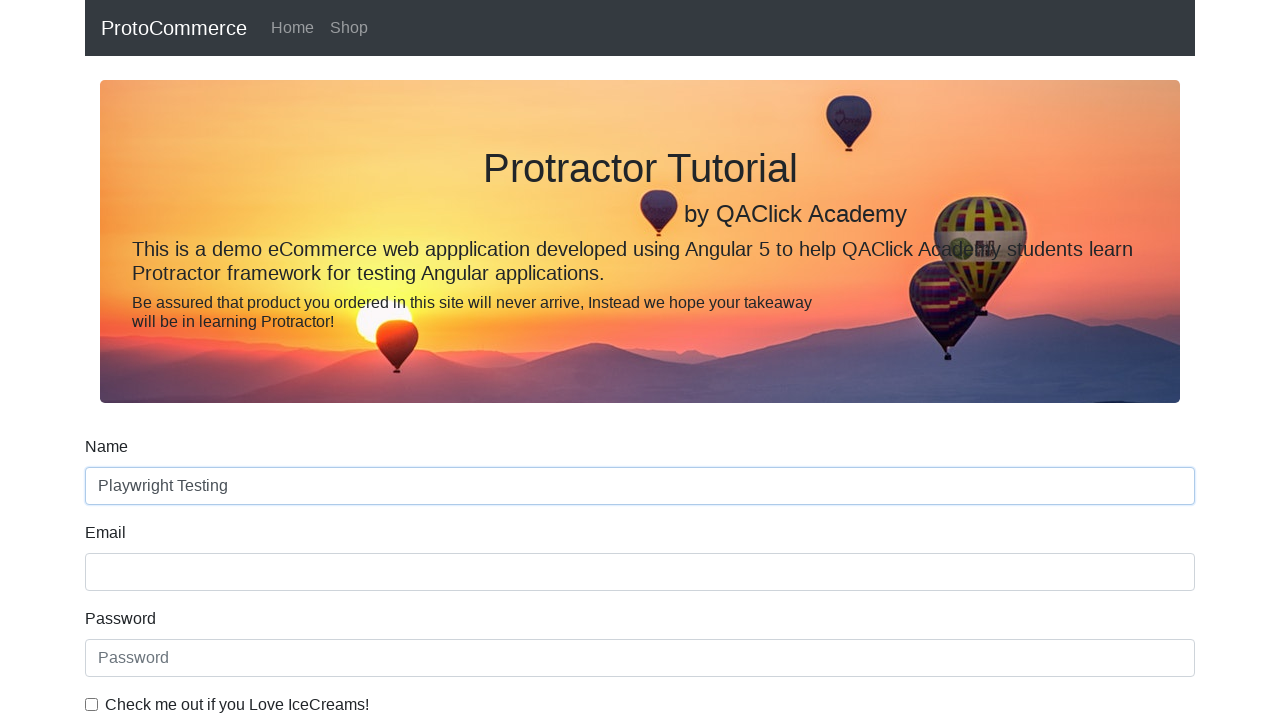

Closed the new page/window
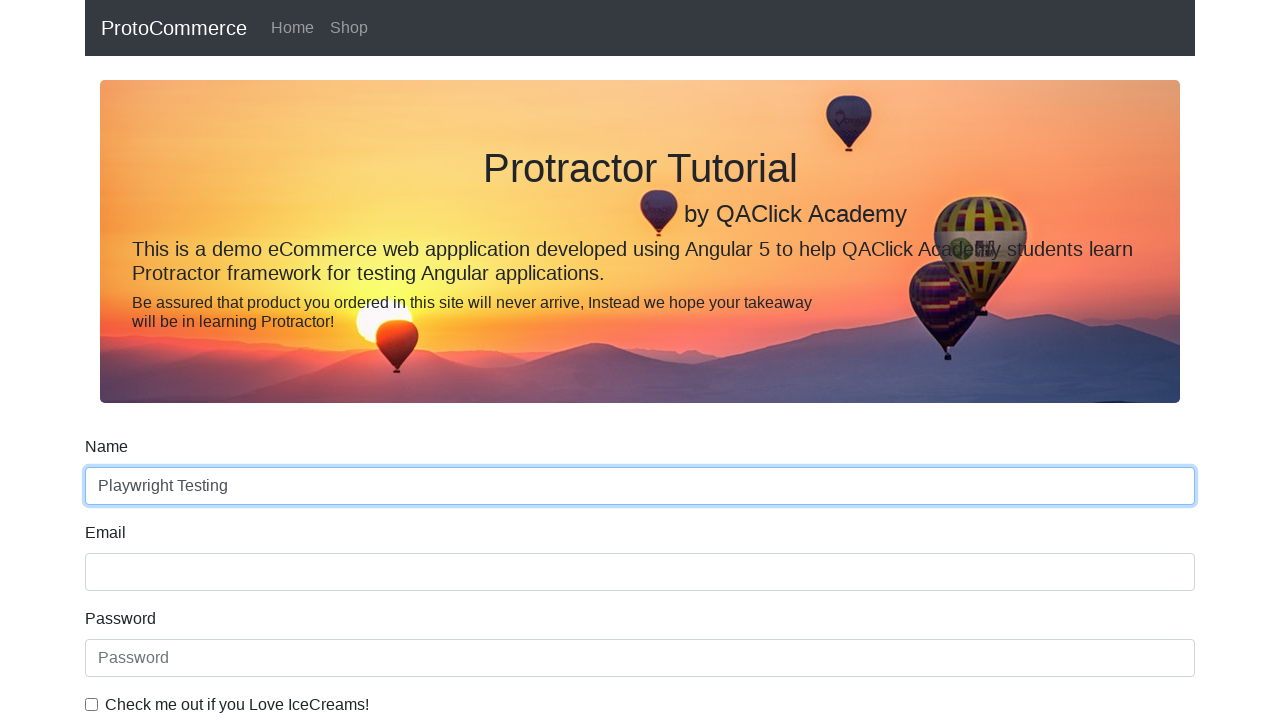

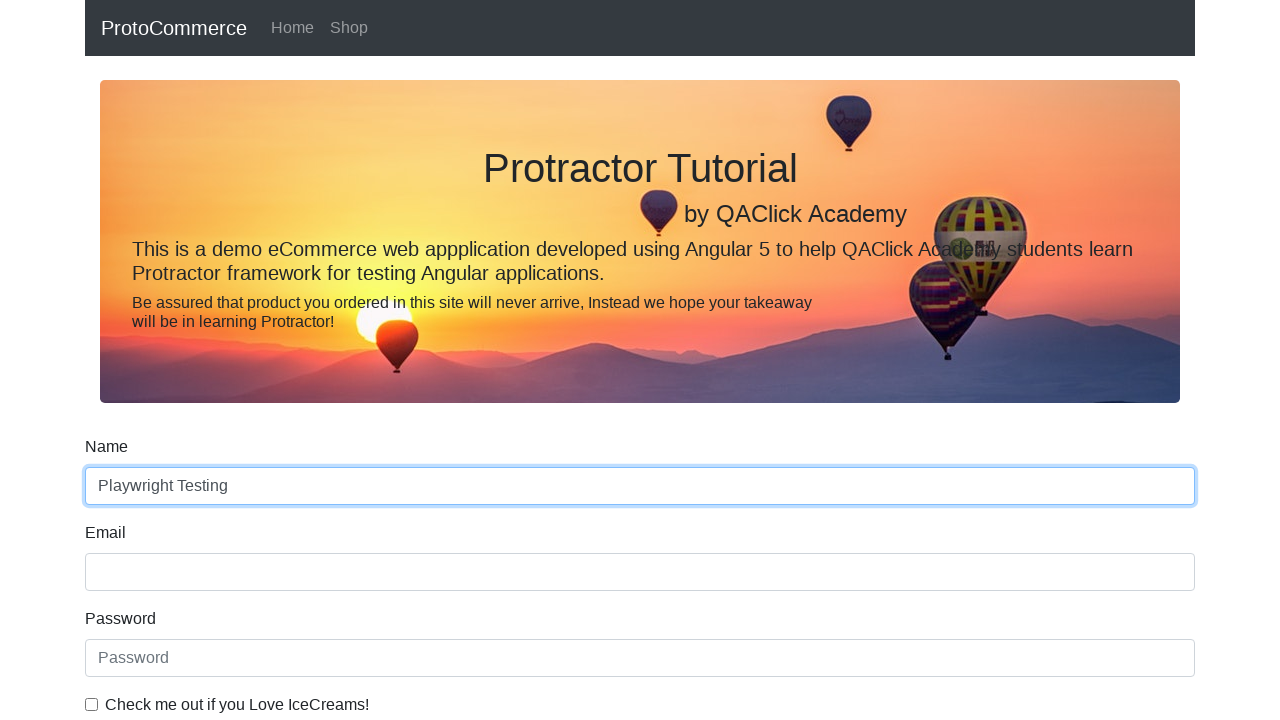